Tests opening a new browser window by clicking a link, switching to the new window, verifying its content, closing it, and then switching back to the original window to verify its content.

Starting URL: https://the-internet.herokuapp.com/windows

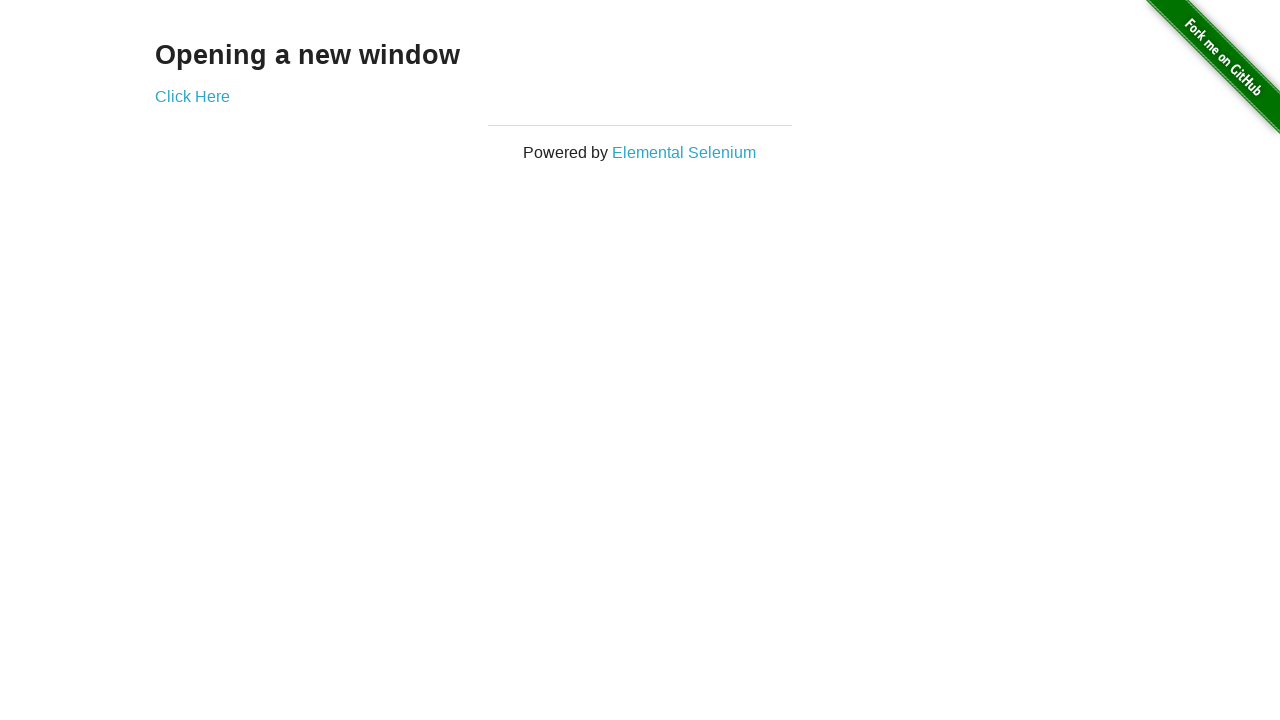

Clicked 'Click Here' link to open a new window at (192, 96) on text=Click Here
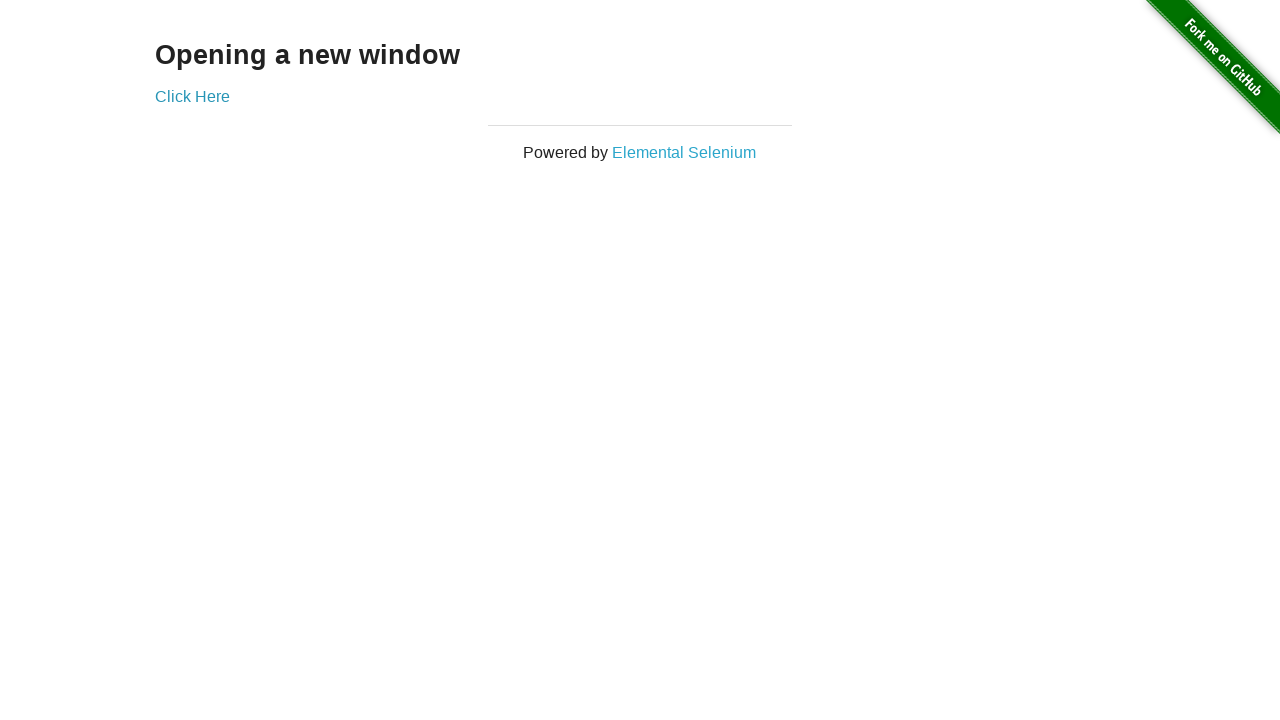

Captured the new window/page object
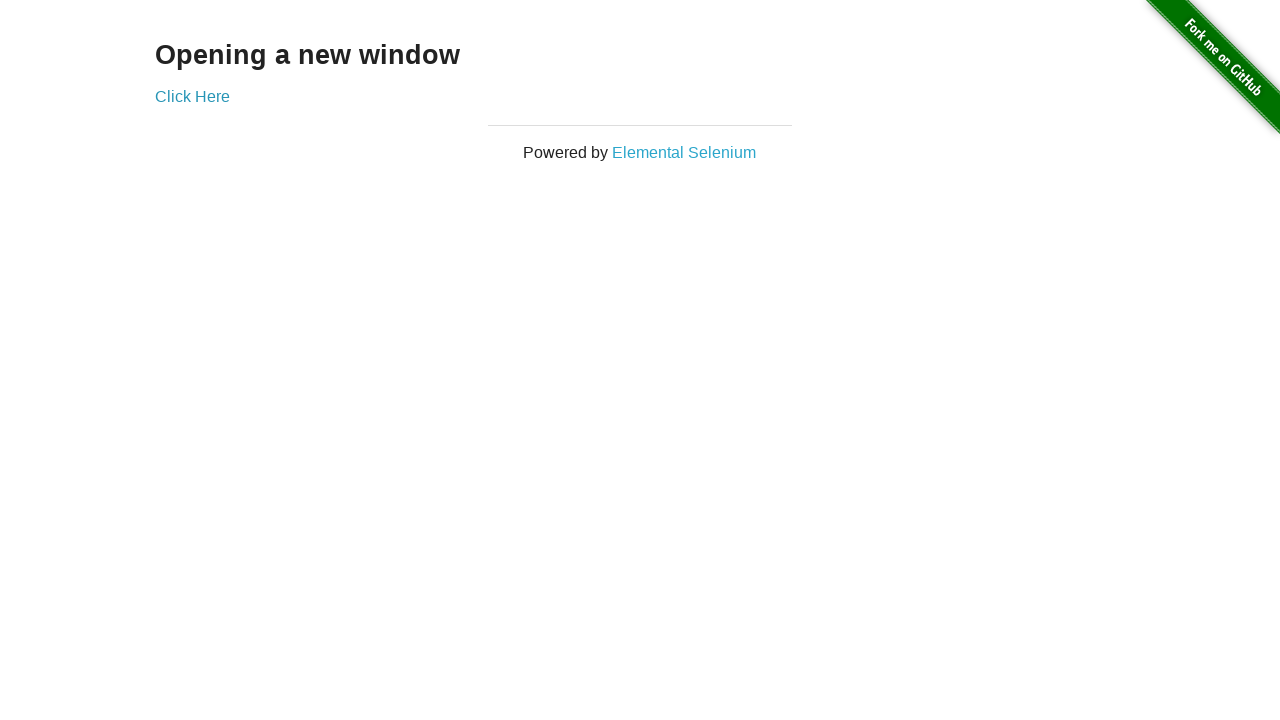

New window loaded successfully
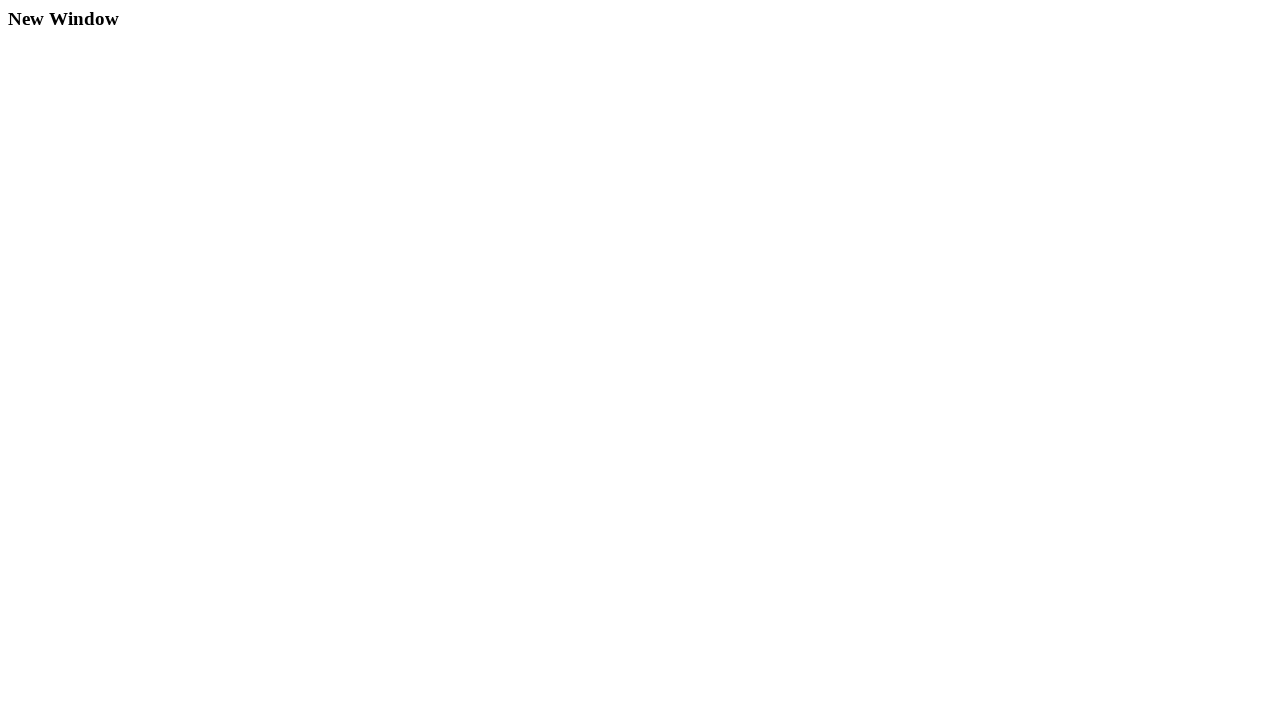

Retrieved heading text from new window: 'New Window'
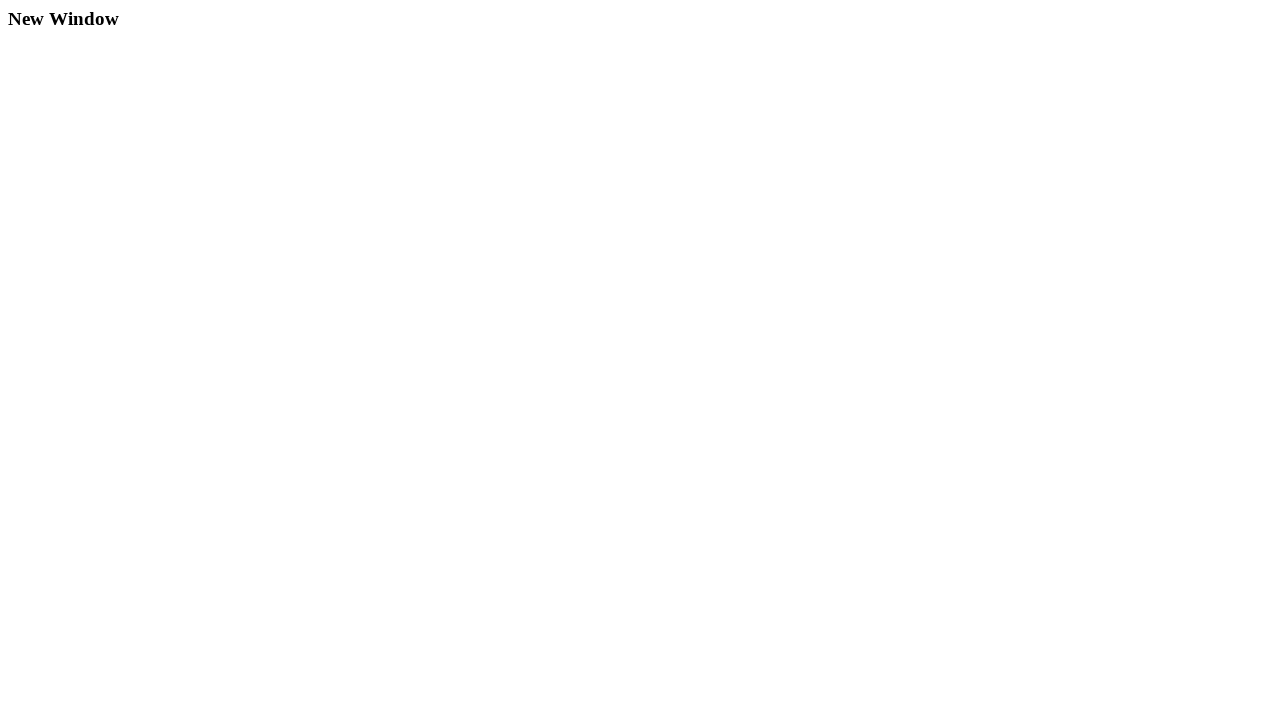

Closed the new window
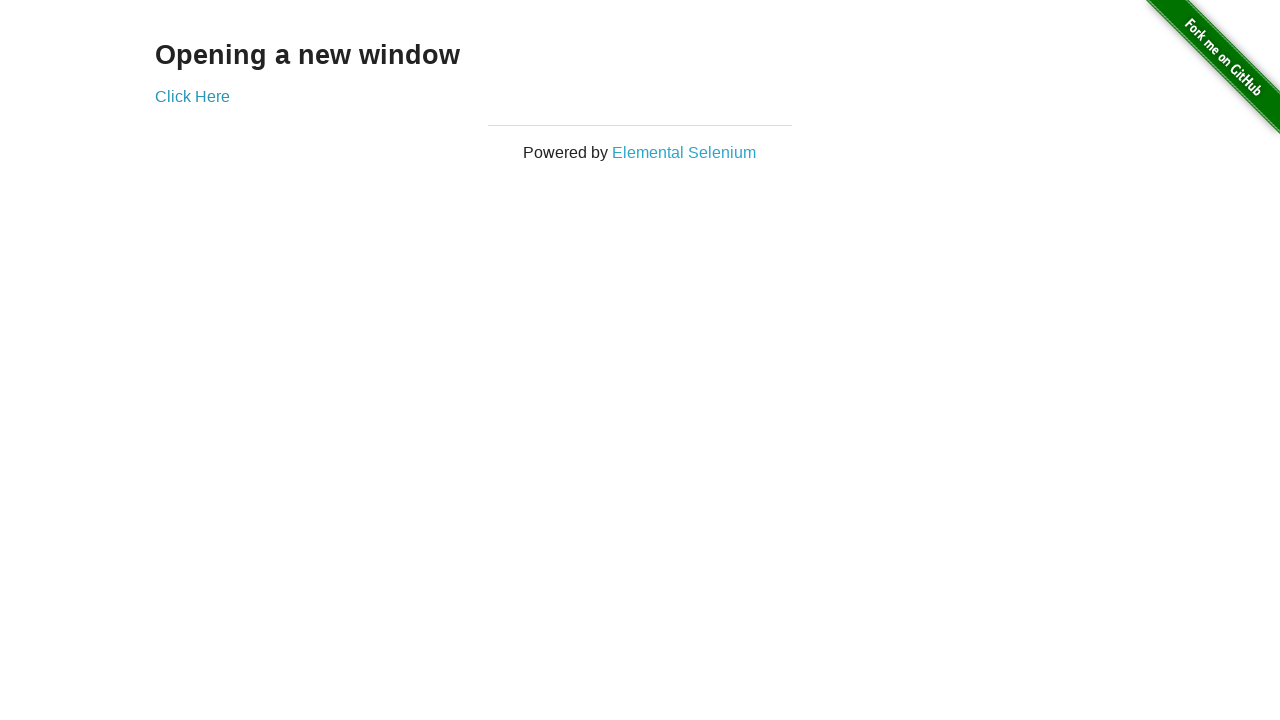

Verified original window heading text is 'Opening a new window'
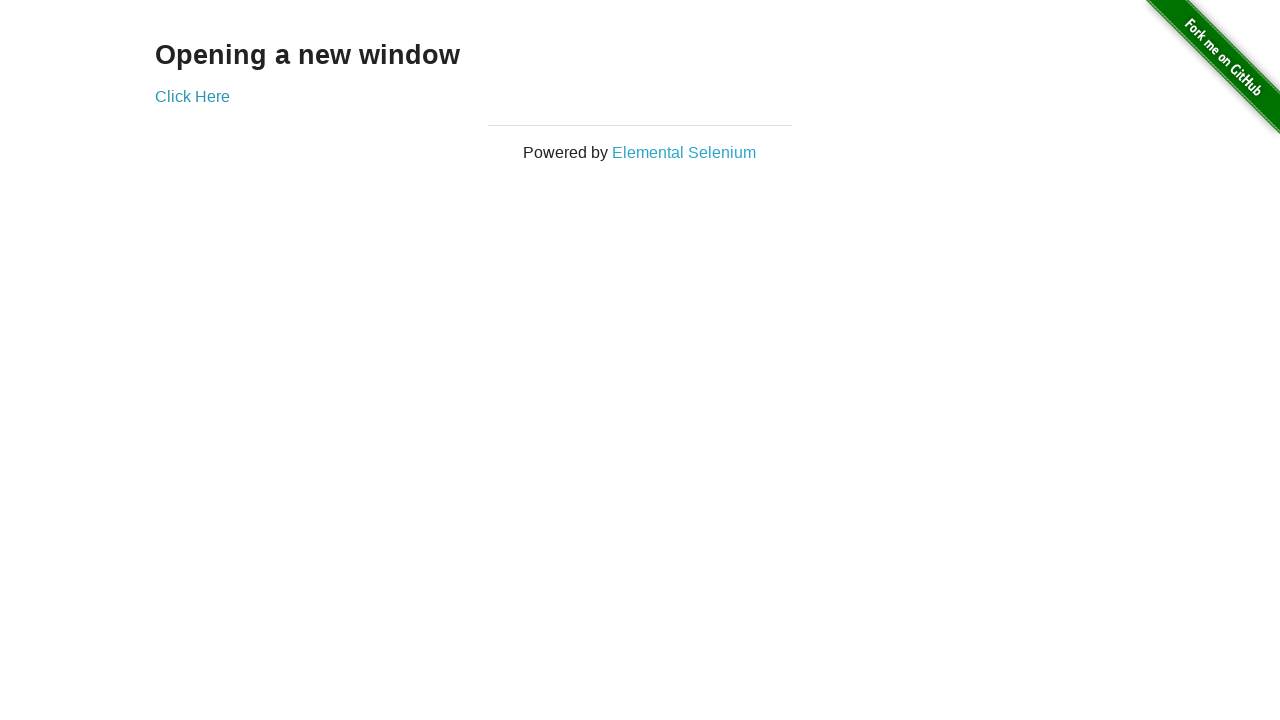

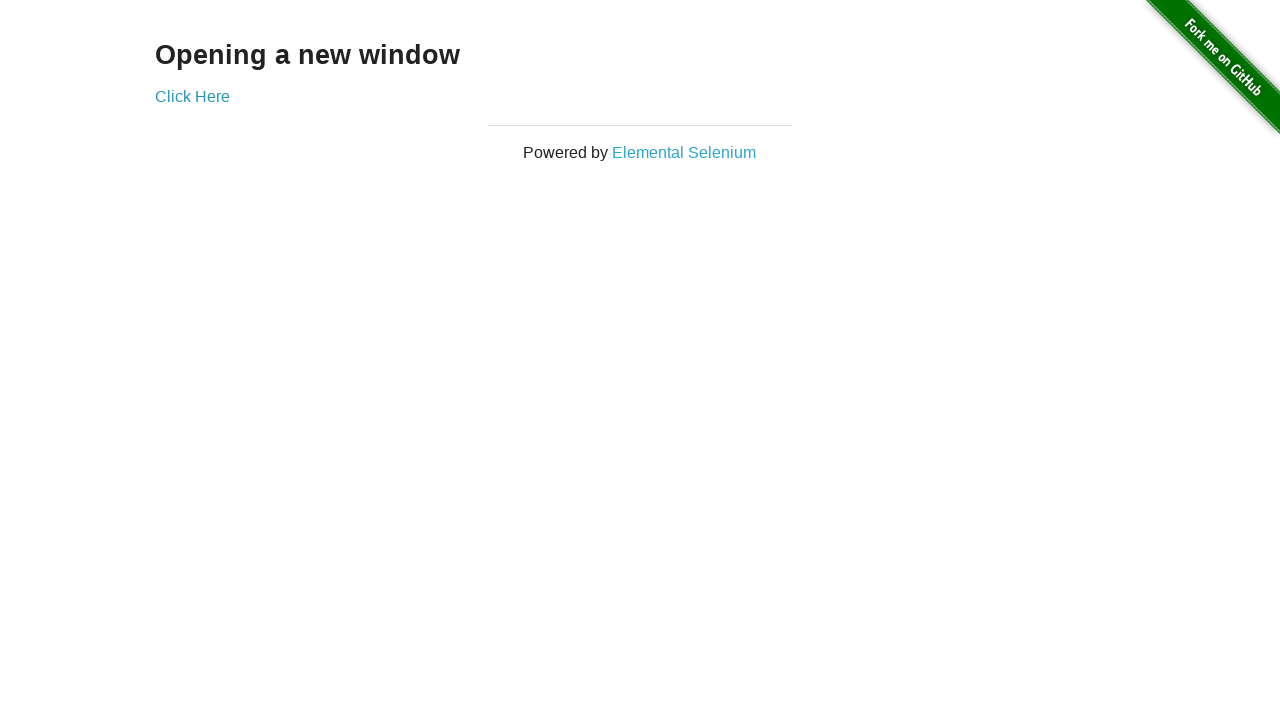